Tests editing a todo item by double-clicking, changing the text, and pressing Enter

Starting URL: https://demo.playwright.dev/todomvc

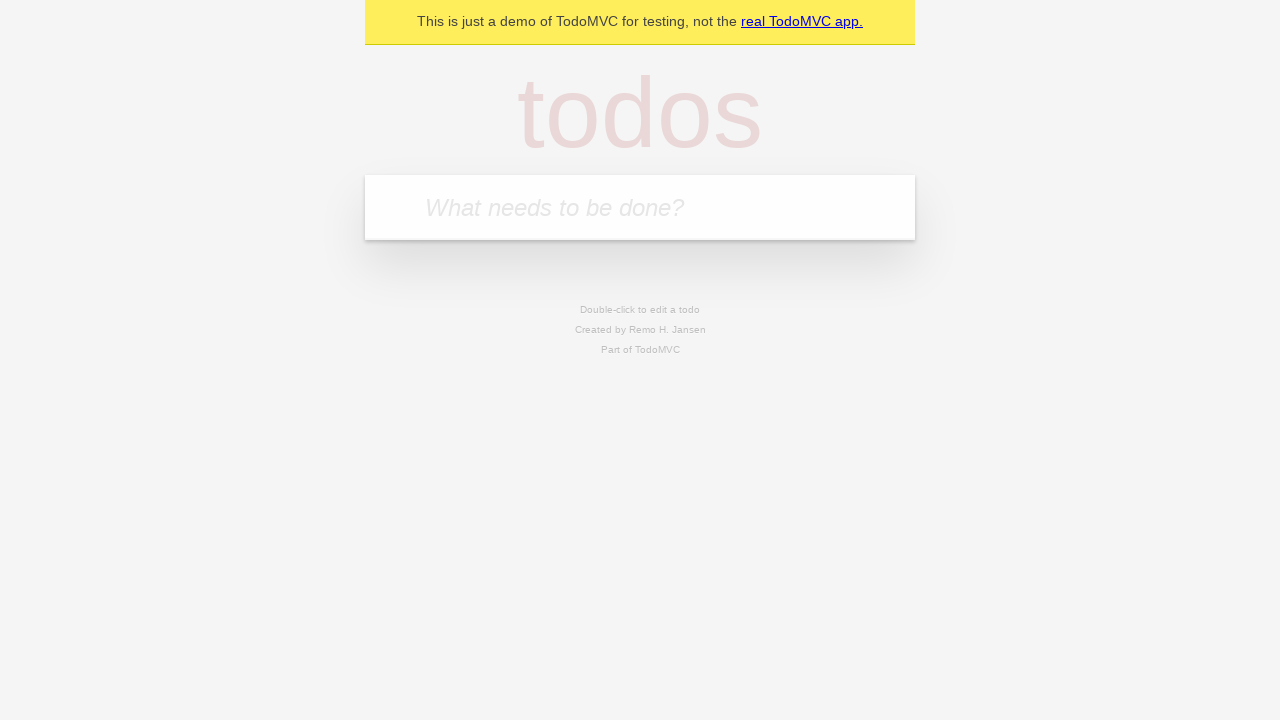

Filled new todo field with 'buy some cheese' on internal:attr=[placeholder="What needs to be done?"i]
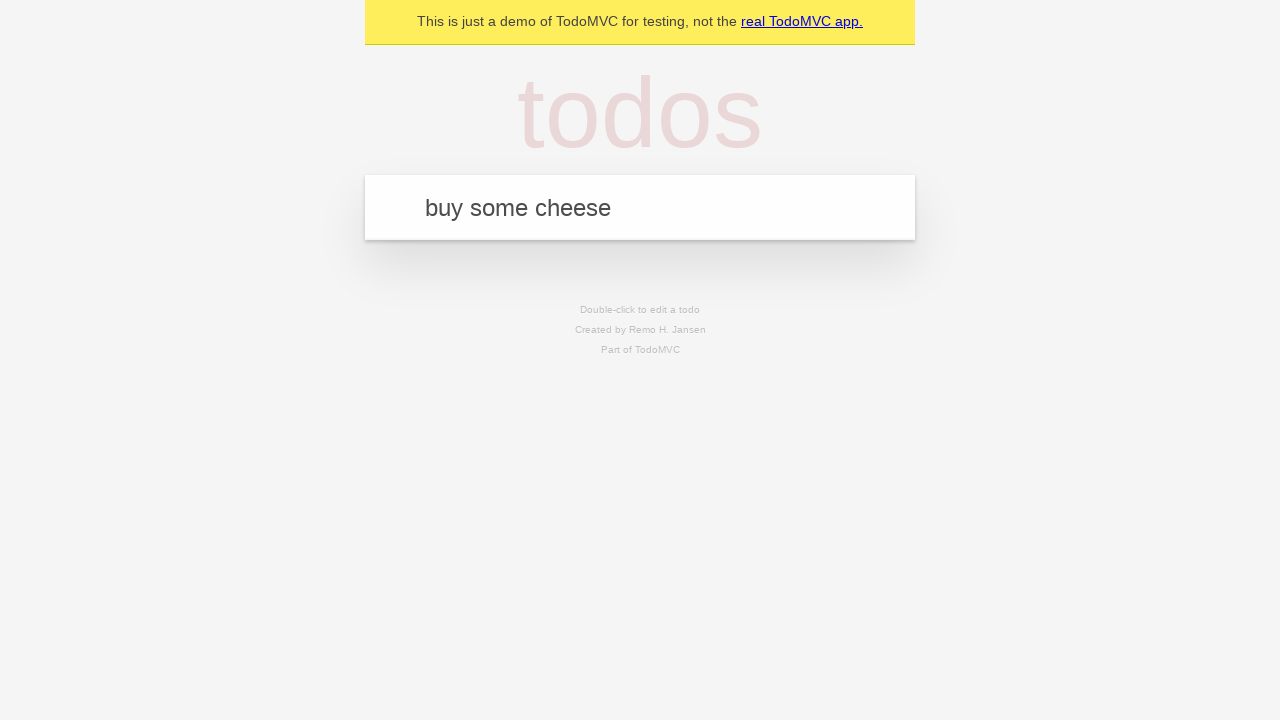

Pressed Enter to add todo item 'buy some cheese' on internal:attr=[placeholder="What needs to be done?"i]
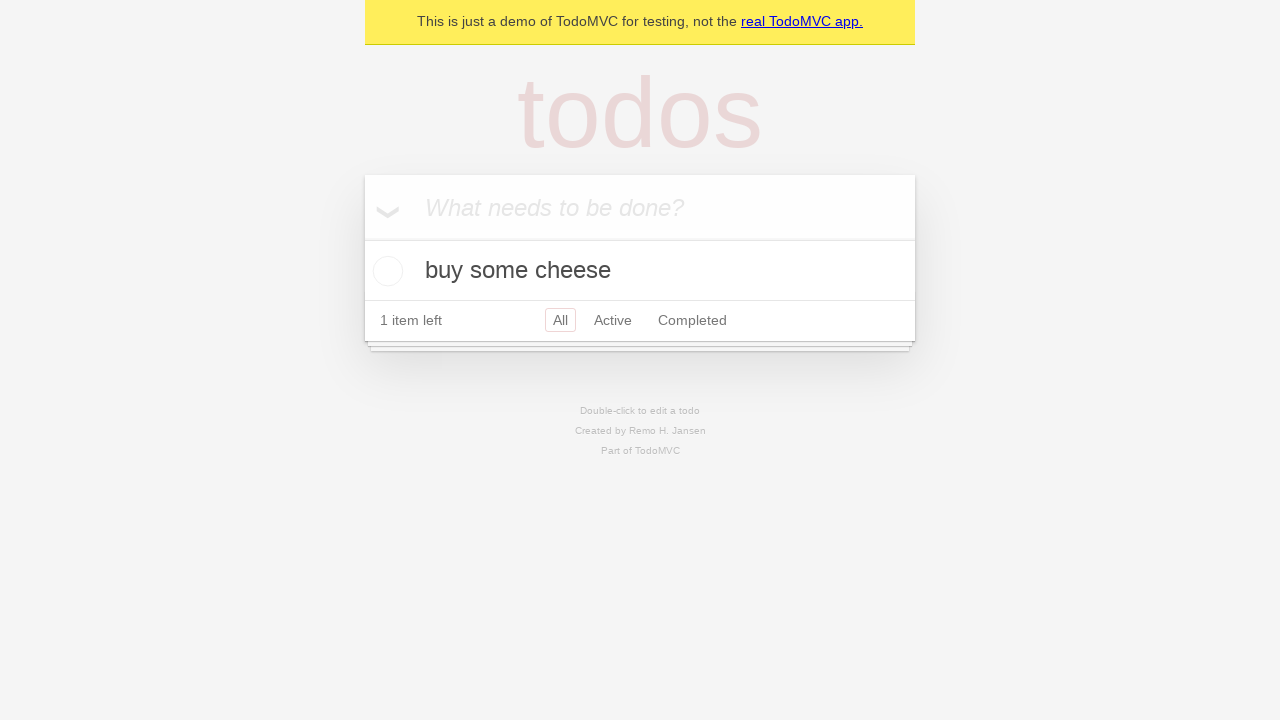

Filled new todo field with 'feed the cat' on internal:attr=[placeholder="What needs to be done?"i]
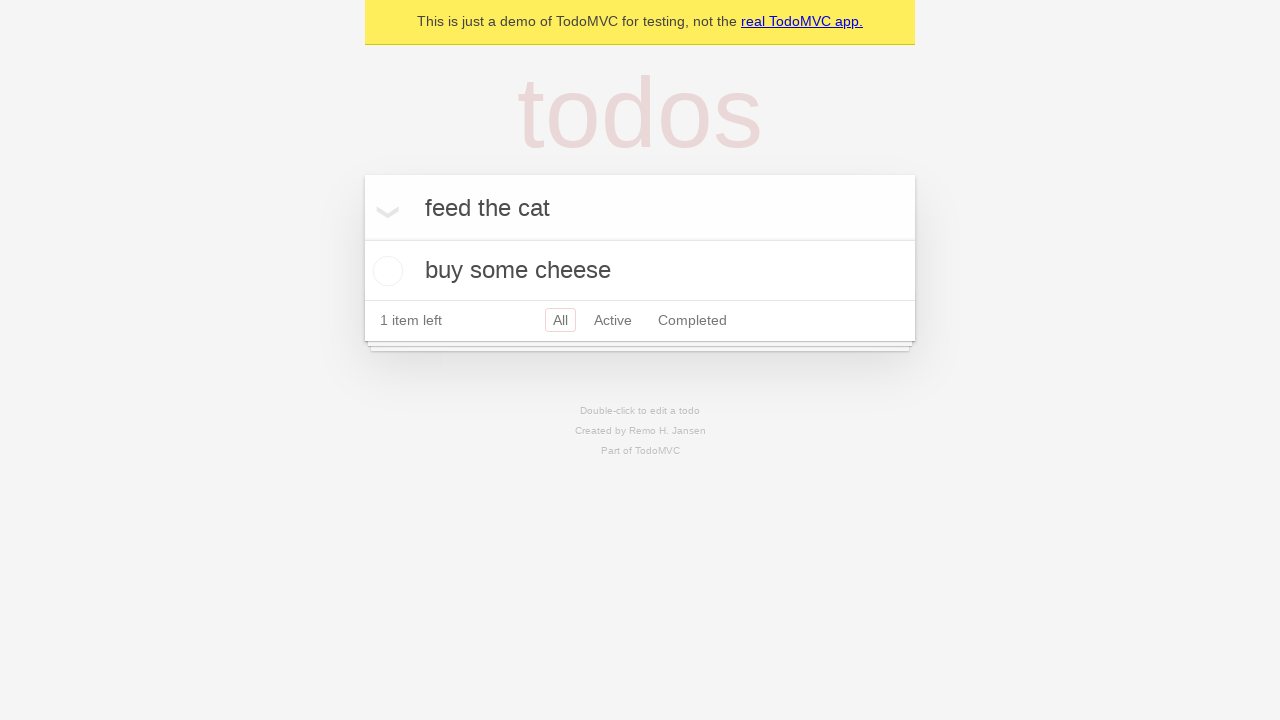

Pressed Enter to add todo item 'feed the cat' on internal:attr=[placeholder="What needs to be done?"i]
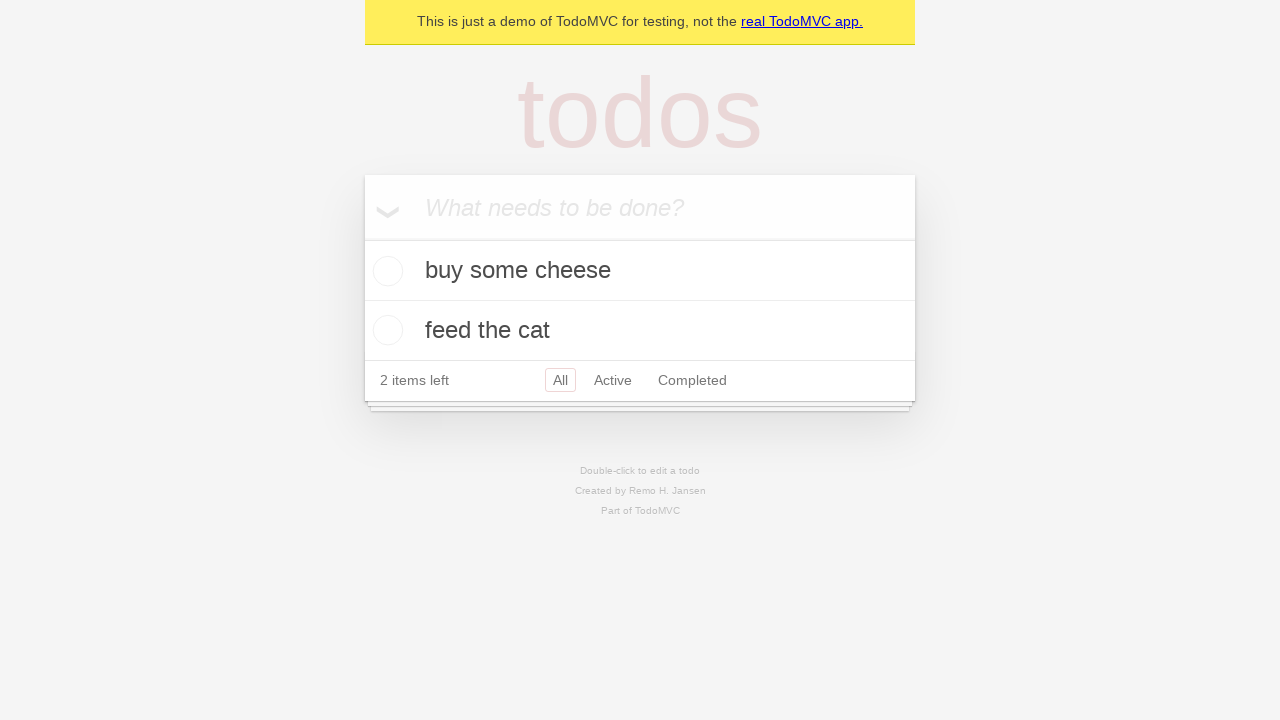

Filled new todo field with 'book a doctors appointment' on internal:attr=[placeholder="What needs to be done?"i]
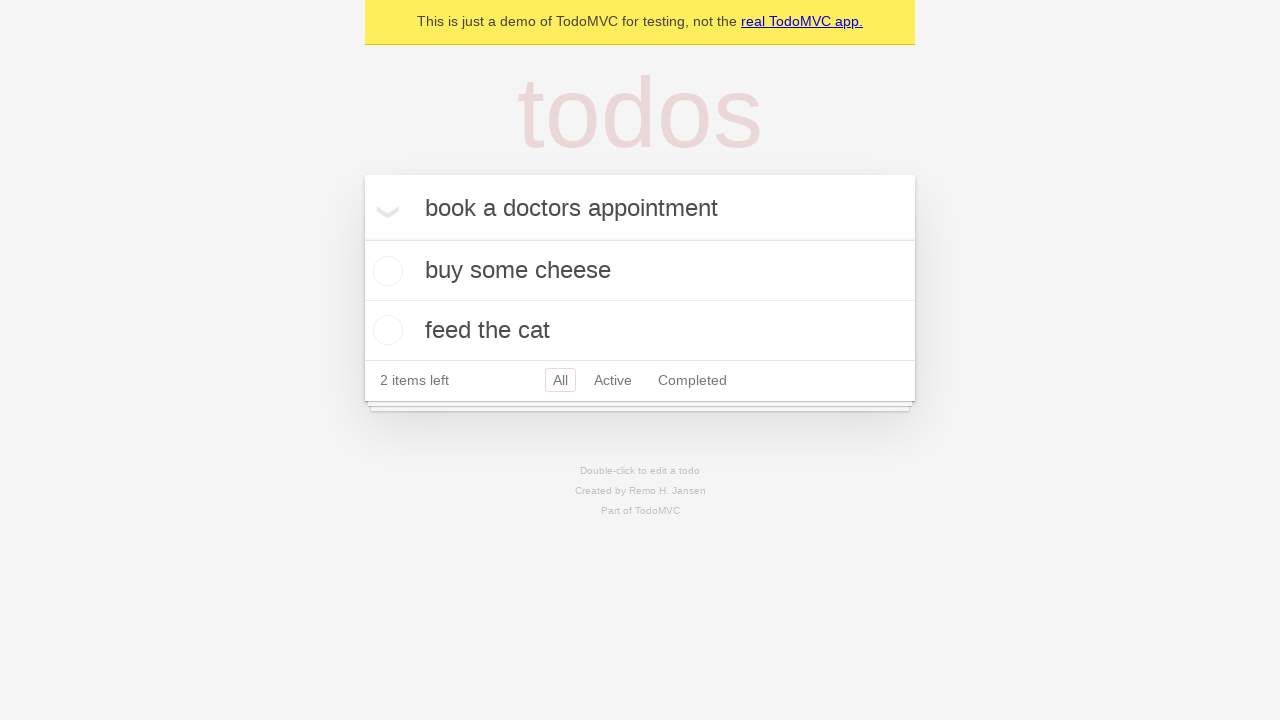

Pressed Enter to add todo item 'book a doctors appointment' on internal:attr=[placeholder="What needs to be done?"i]
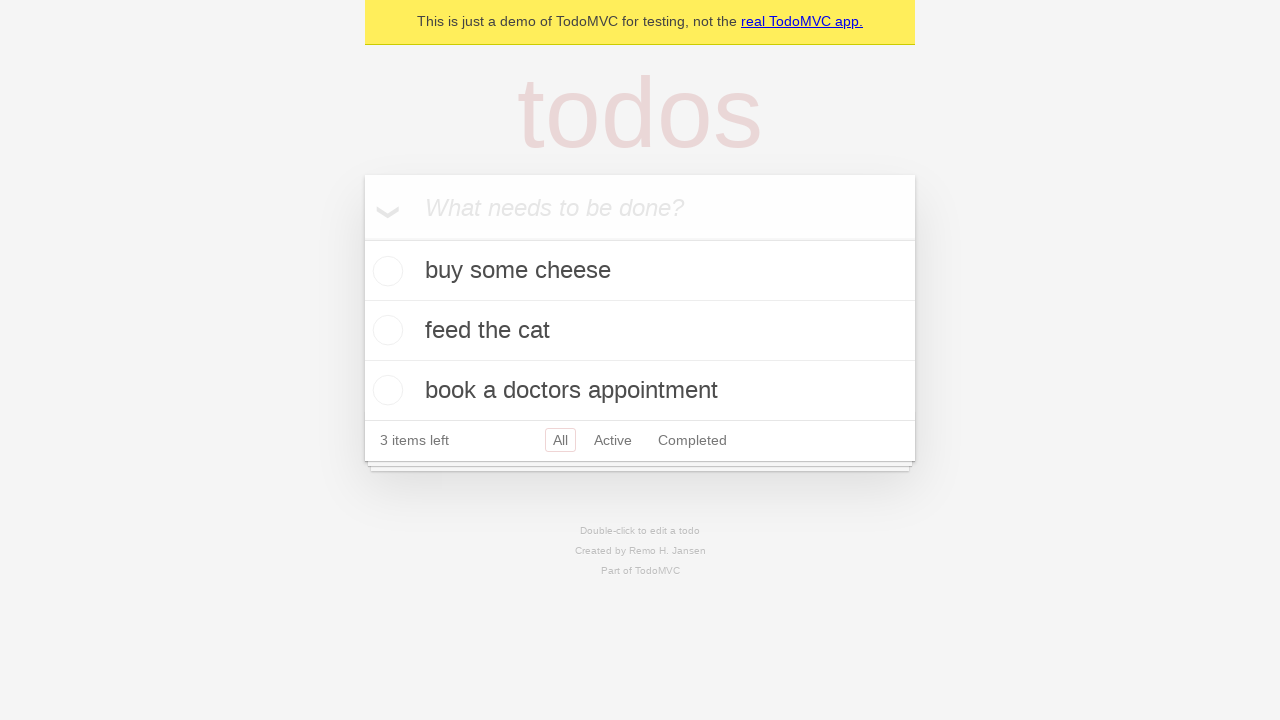

Retrieved all todo items
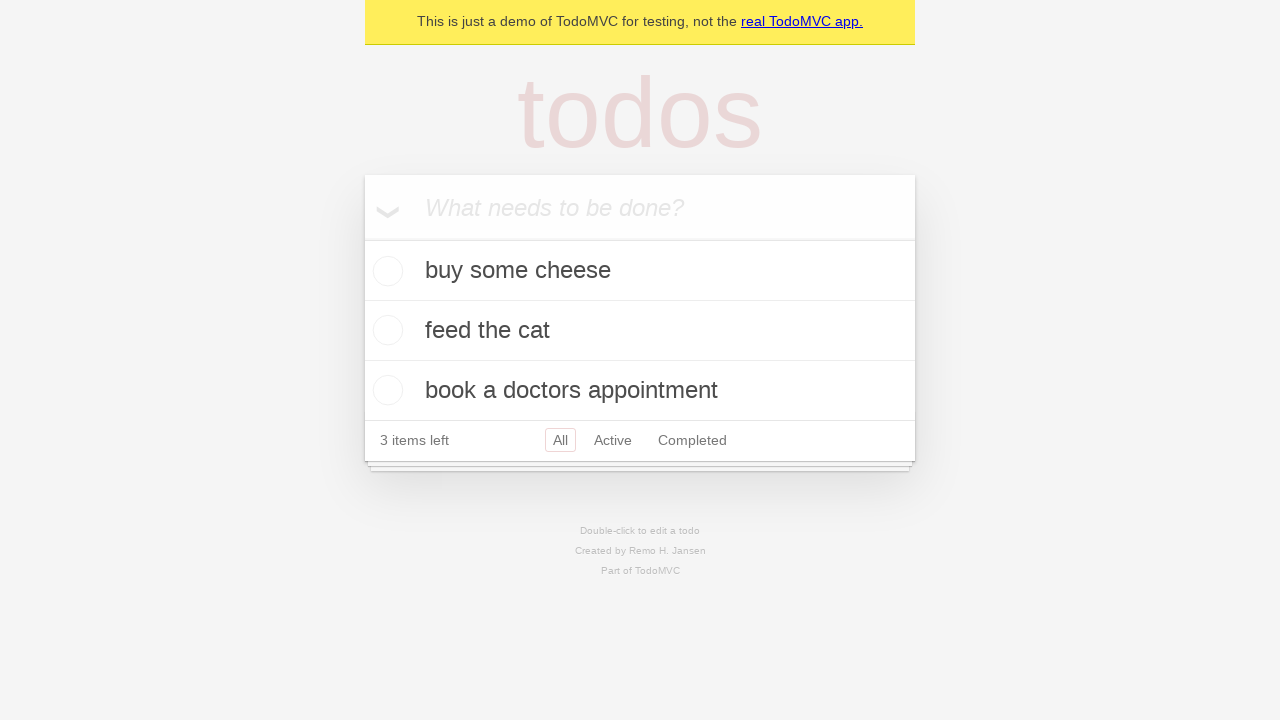

Selected second todo item
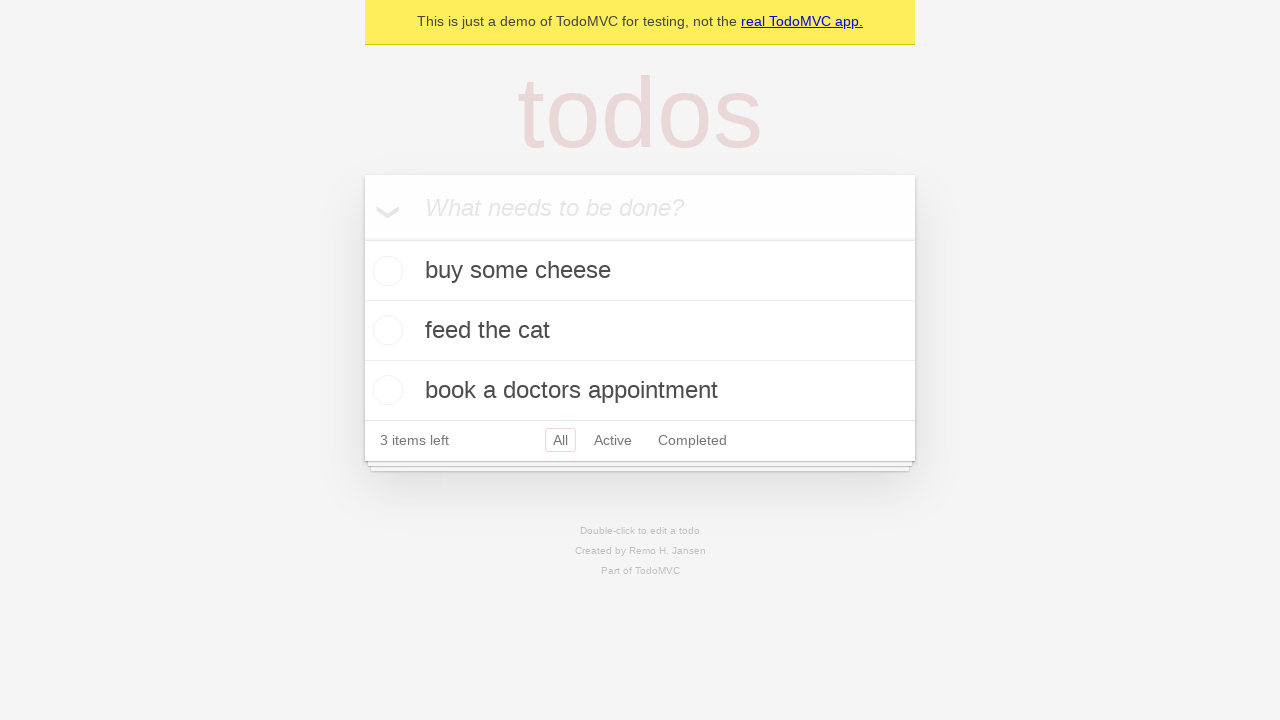

Double-clicked second todo item to enter edit mode at (640, 331) on internal:testid=[data-testid="todo-item"s] >> nth=1
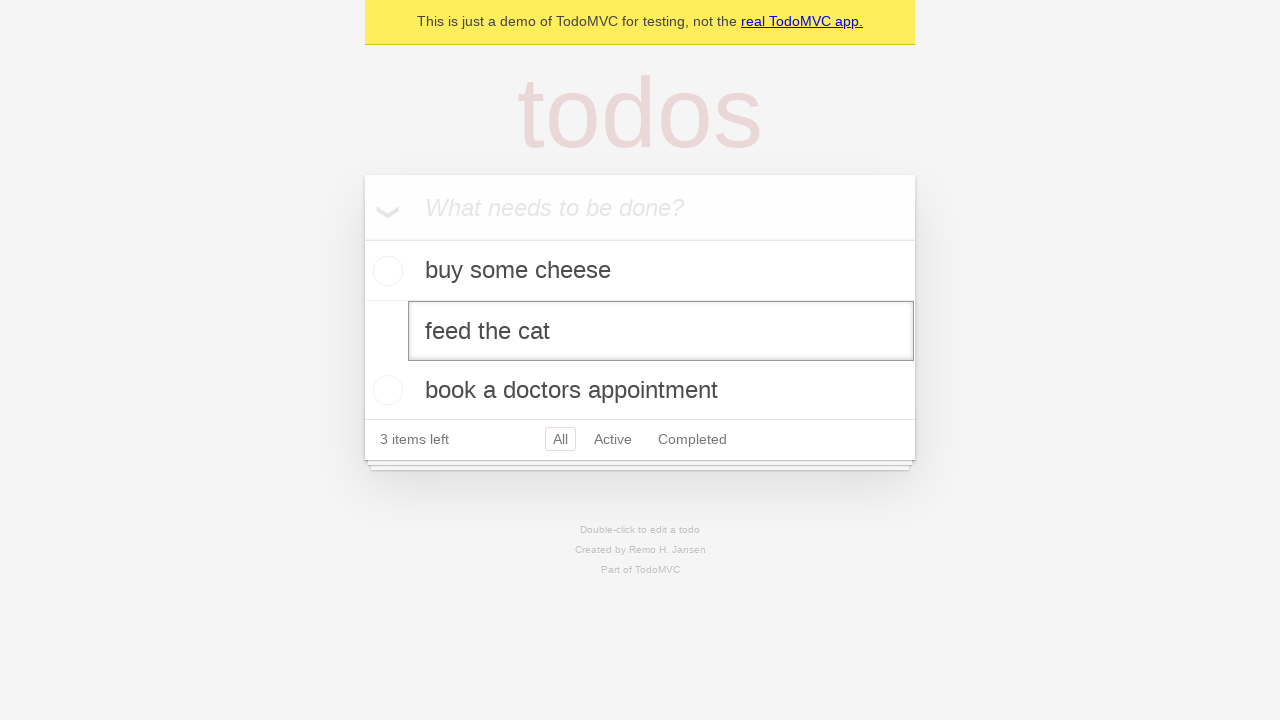

Changed todo text to 'buy some sausages' on internal:testid=[data-testid="todo-item"s] >> nth=1 >> internal:role=textbox[nam
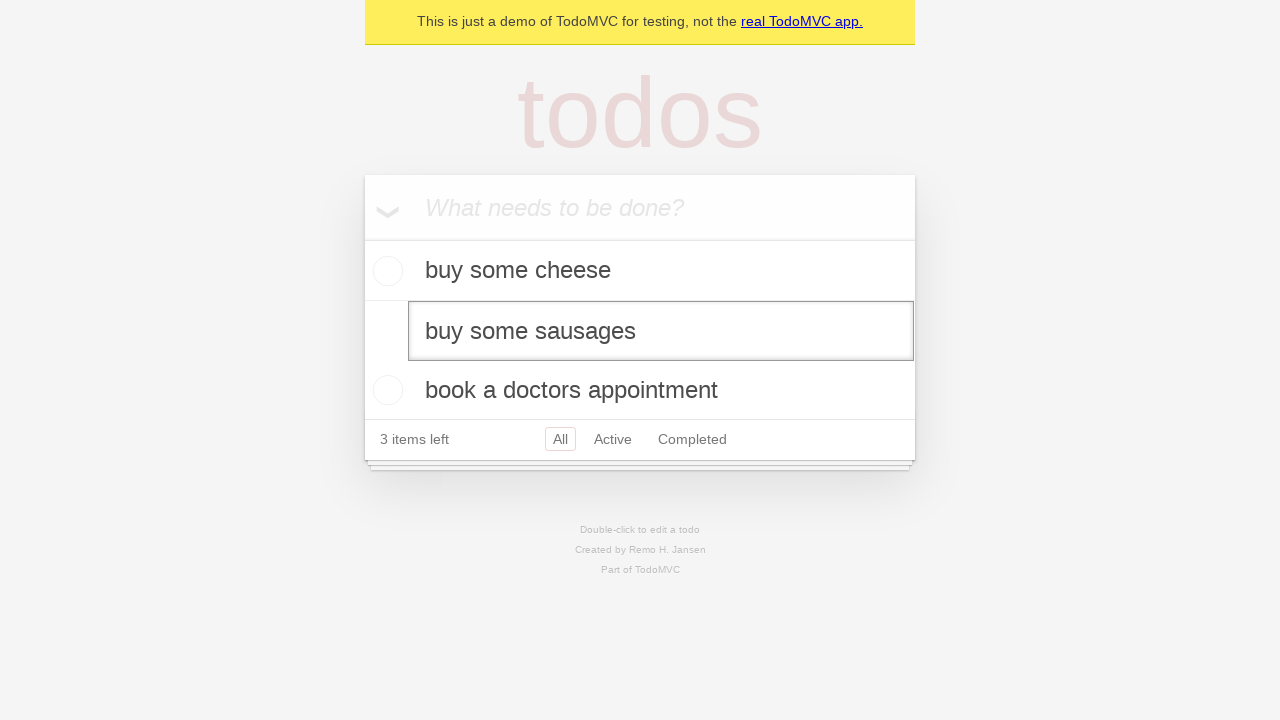

Pressed Enter to confirm the edited todo item on internal:testid=[data-testid="todo-item"s] >> nth=1 >> internal:role=textbox[nam
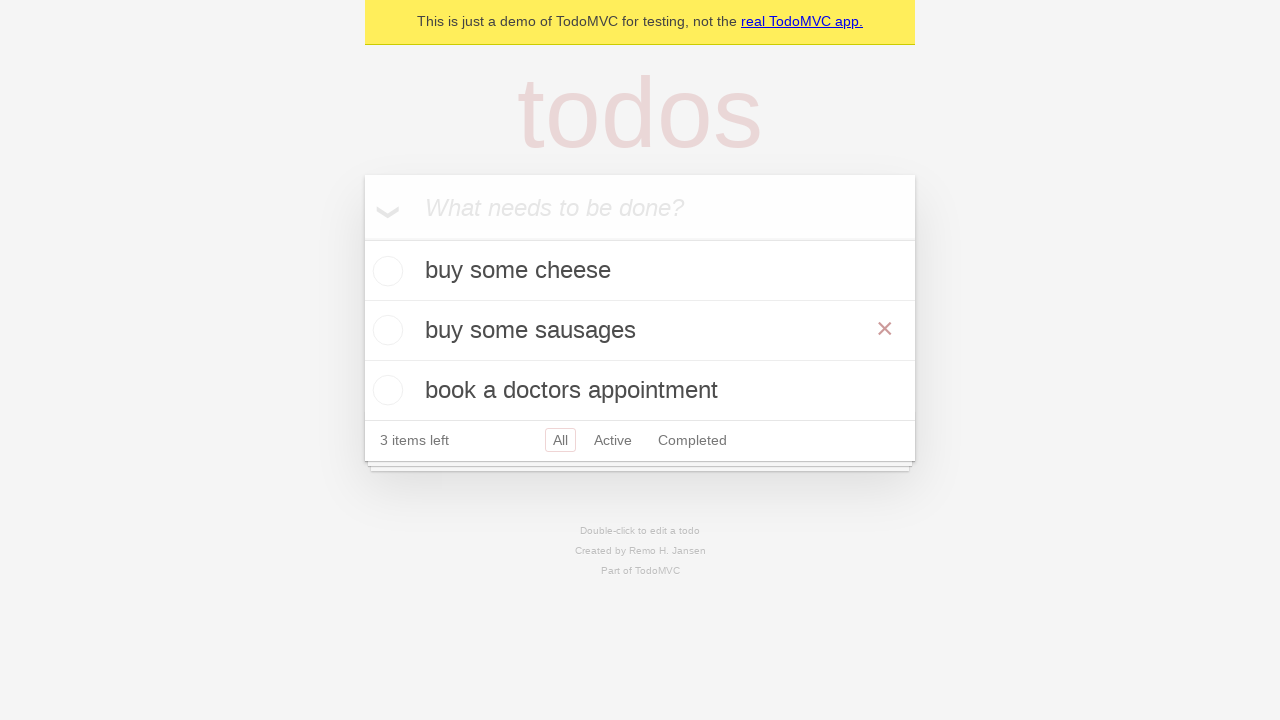

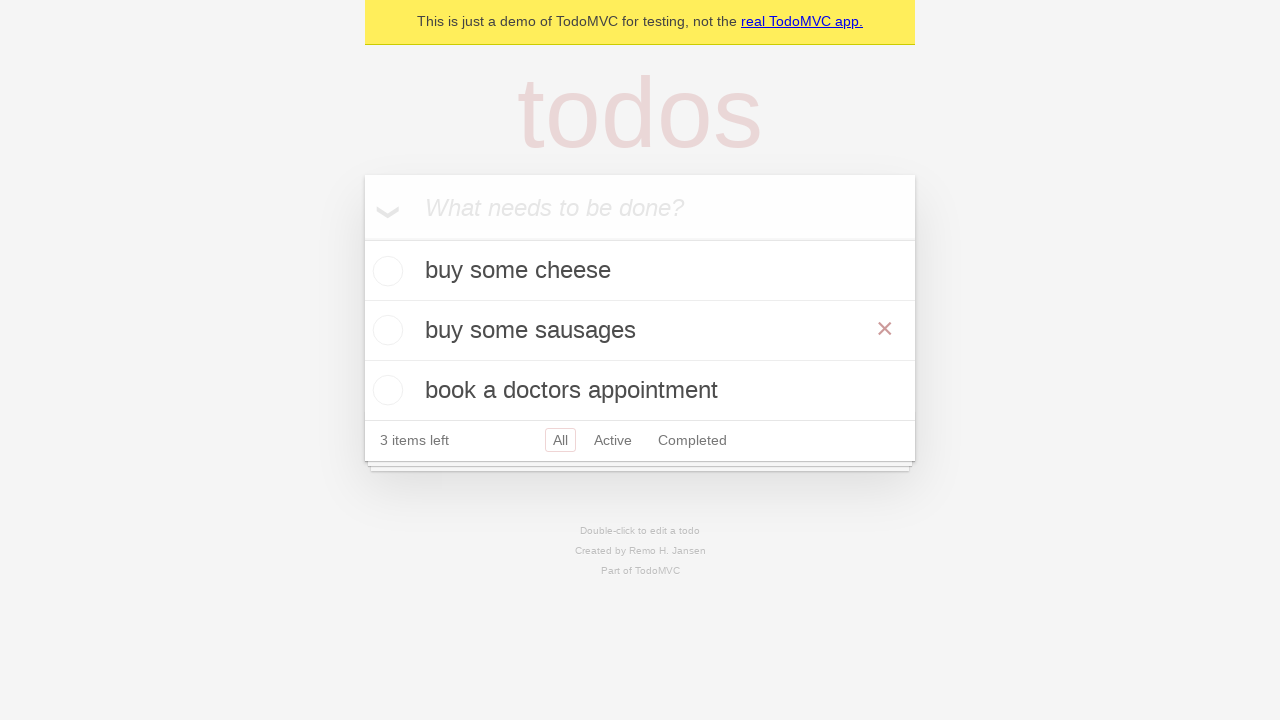